Tests a text box form by filling in user information fields (name, email, current address, permanent address) and submitting the form

Starting URL: https://demoqa.com/text-box

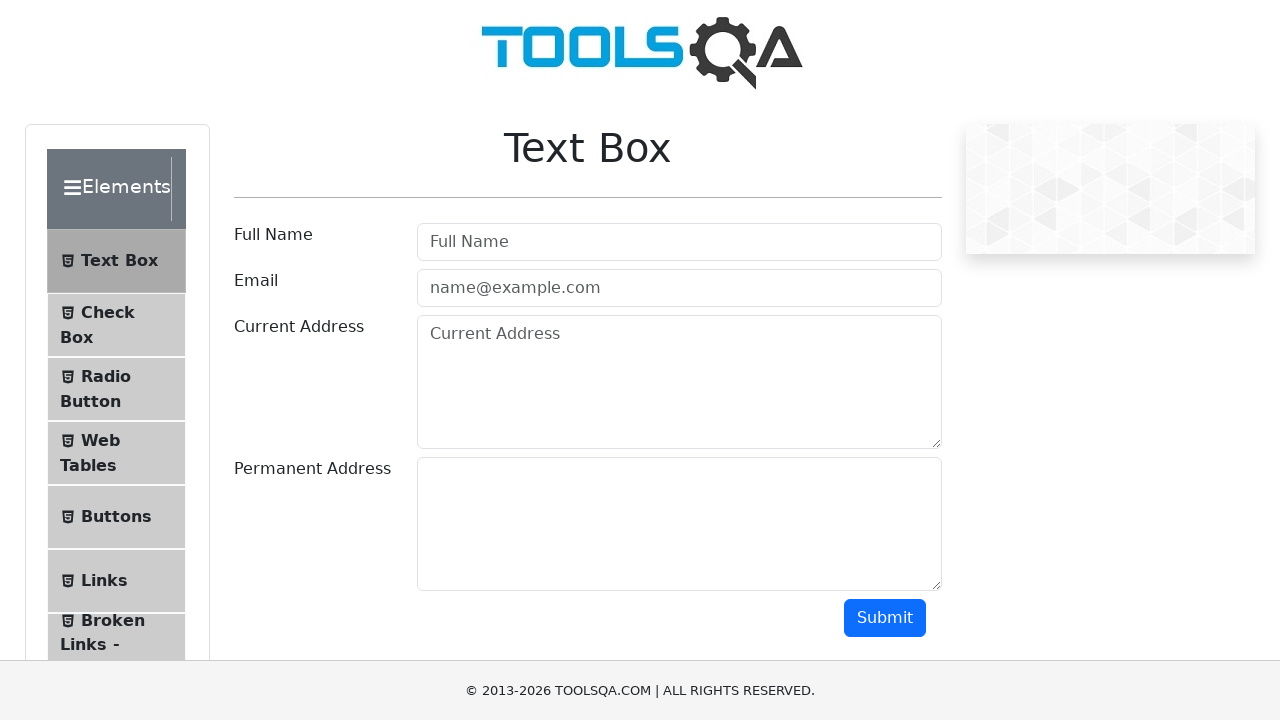

Filled username field with 'verdo' on #userName
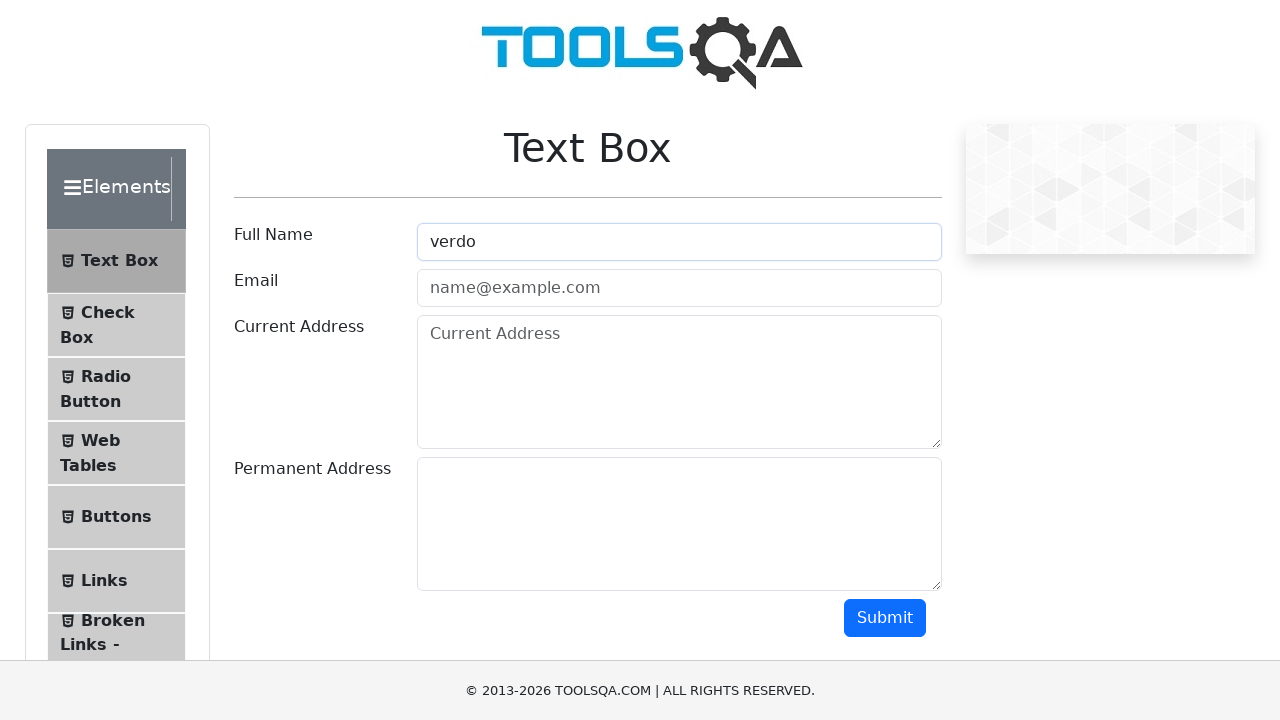

Filled email field with 'verdo@gmail.com' on #userEmail
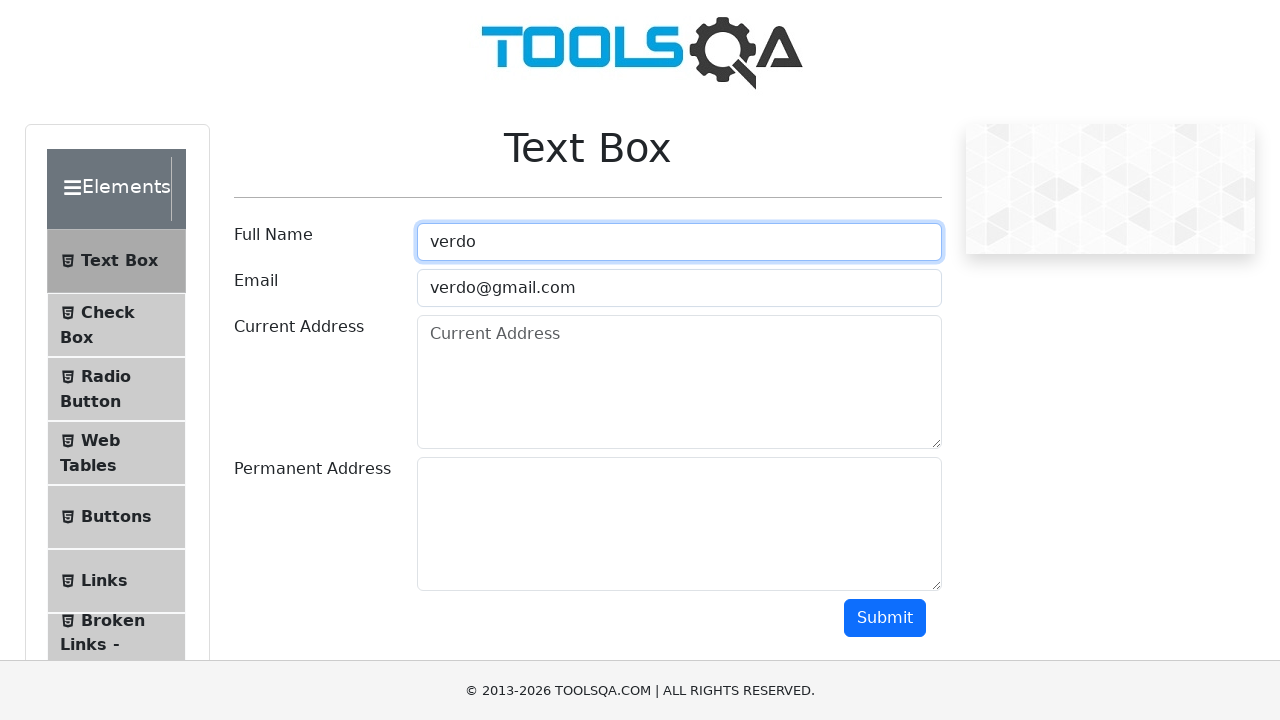

Filled current address field with 'Jl.Telerama V Pasar Raya Kal-Tim' on #currentAddress
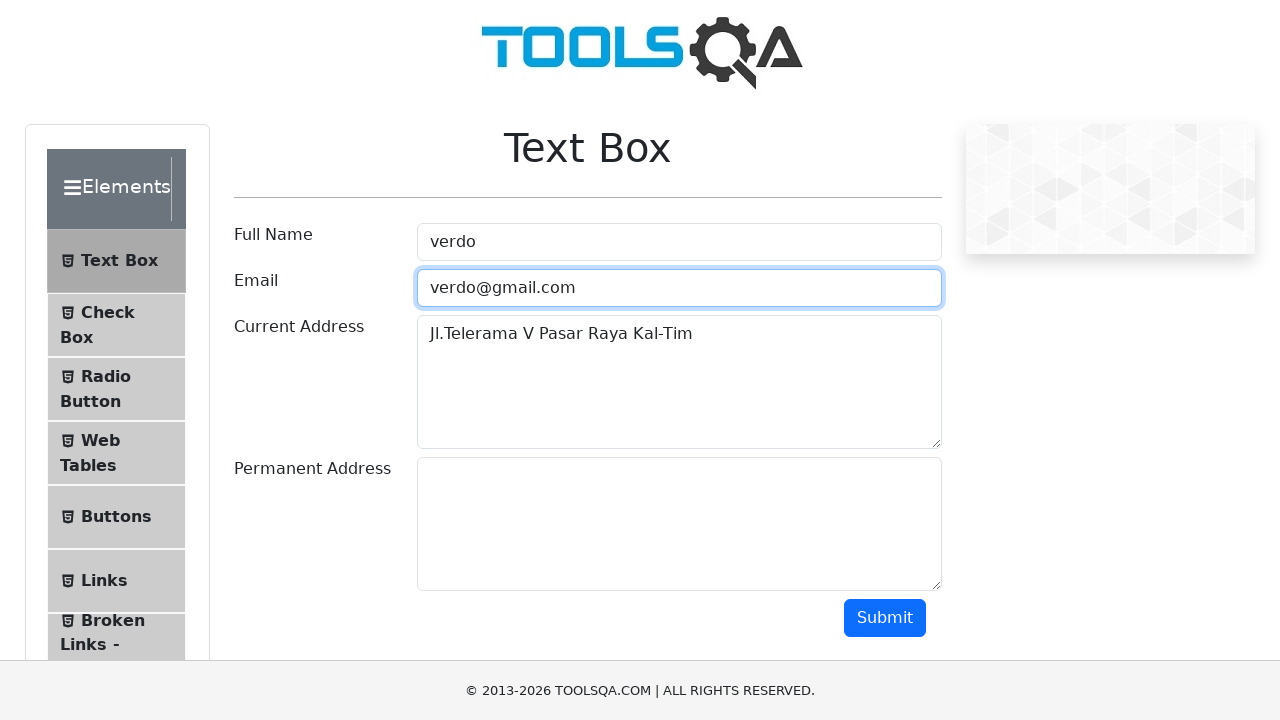

Scrolled down 1000 pixels to view remaining fields
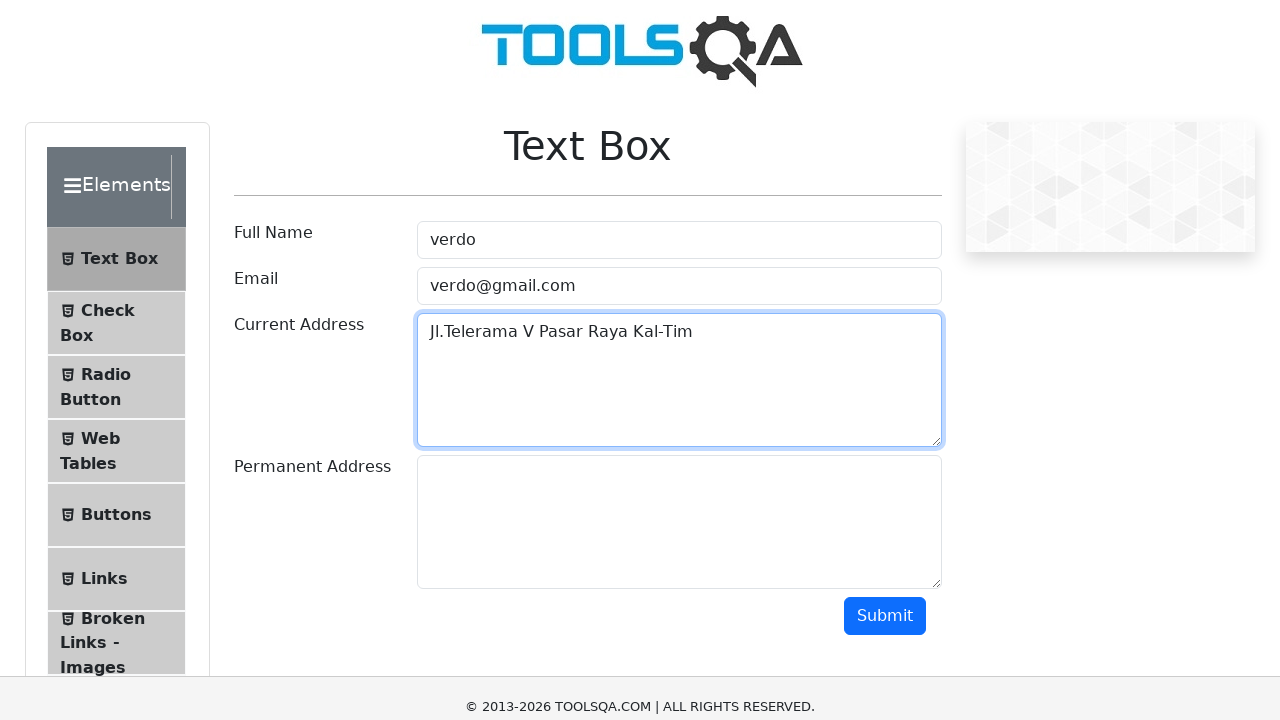

Filled permanent address field with 'Jl. Kebon kacang, Jakarta Pusat' on #permanentAddress
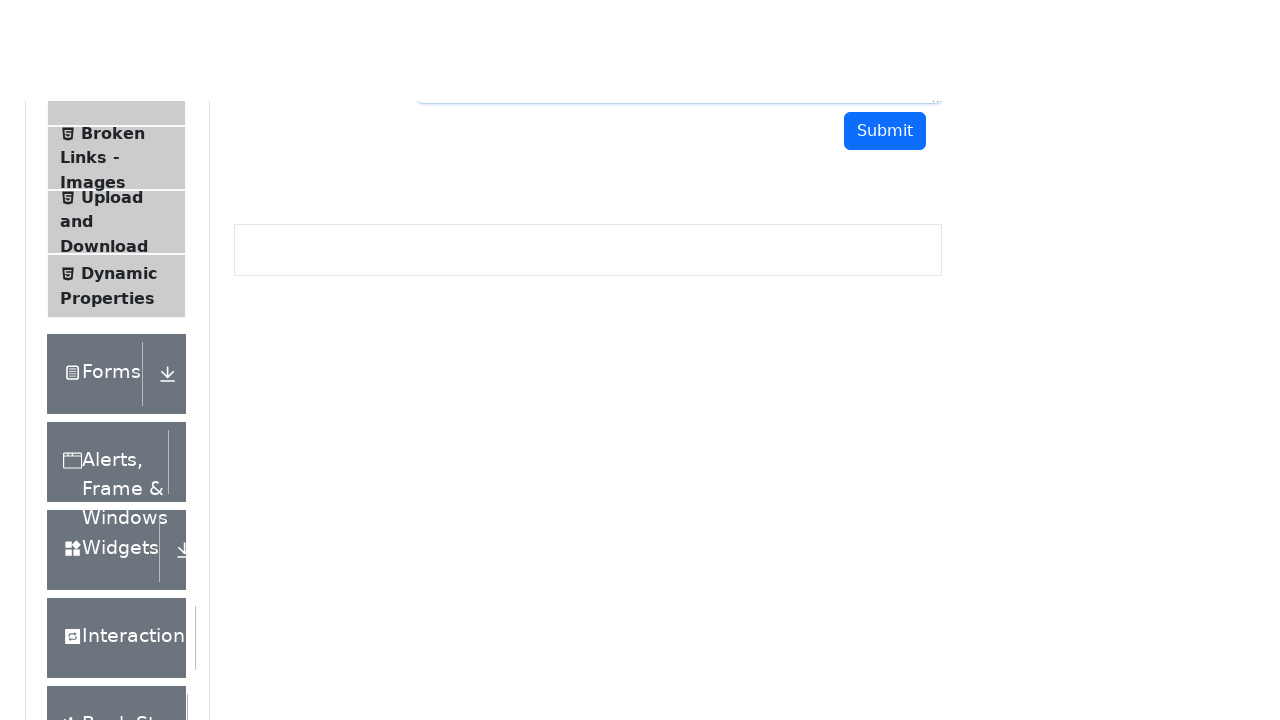

Clicked submit button to submit the form at (885, 360) on #submit
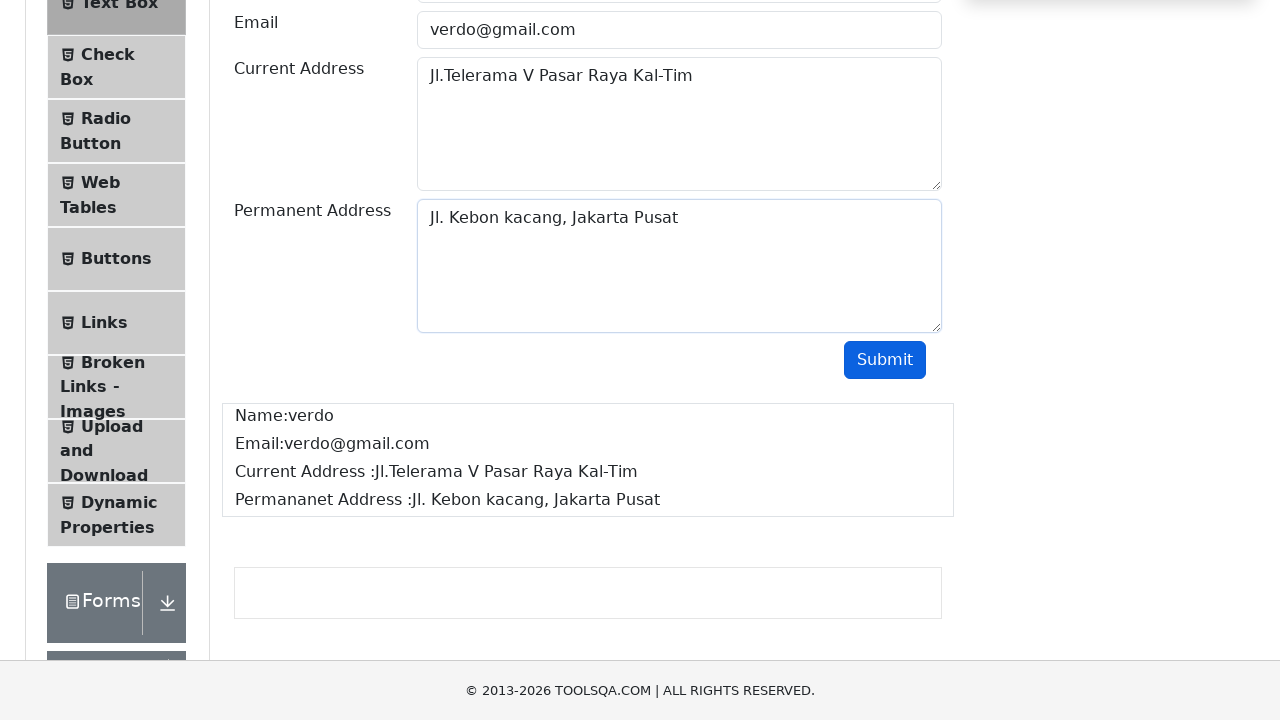

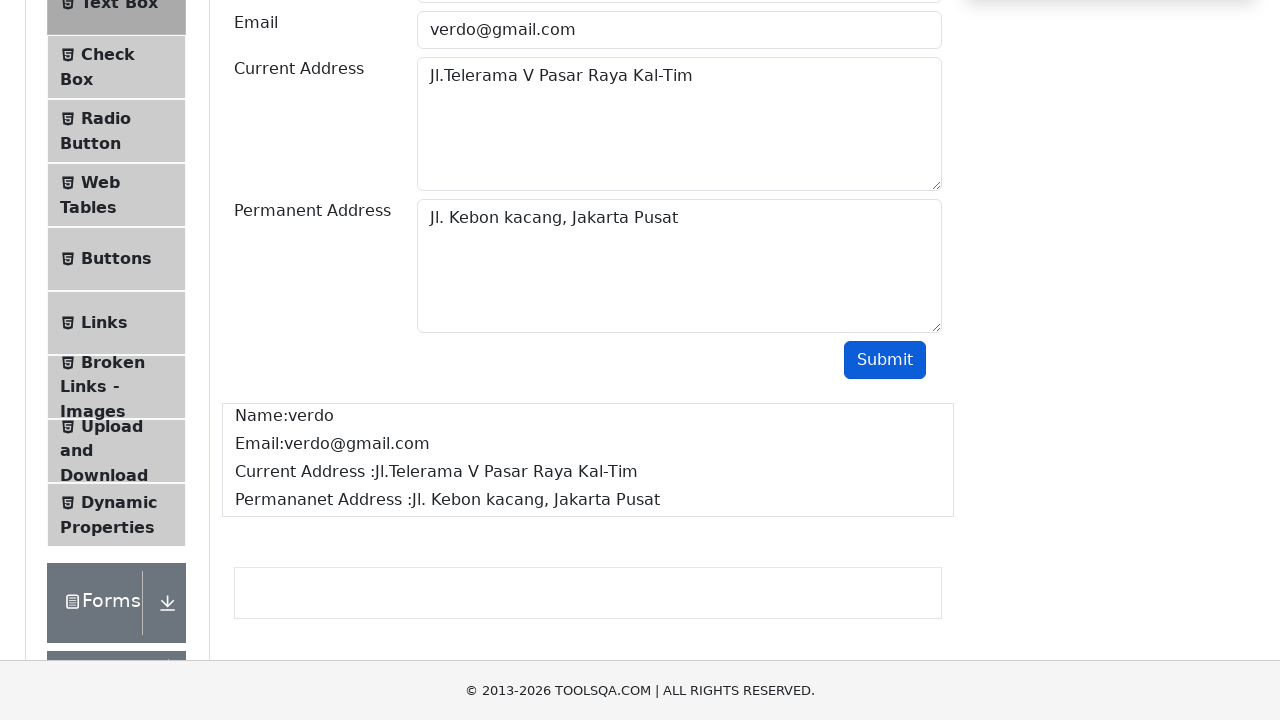